Tests handling of JavaScript prompt by entering text, accepting, and verifying the entered text appears in the result

Starting URL: https://the-internet.herokuapp.com/javascript_alerts

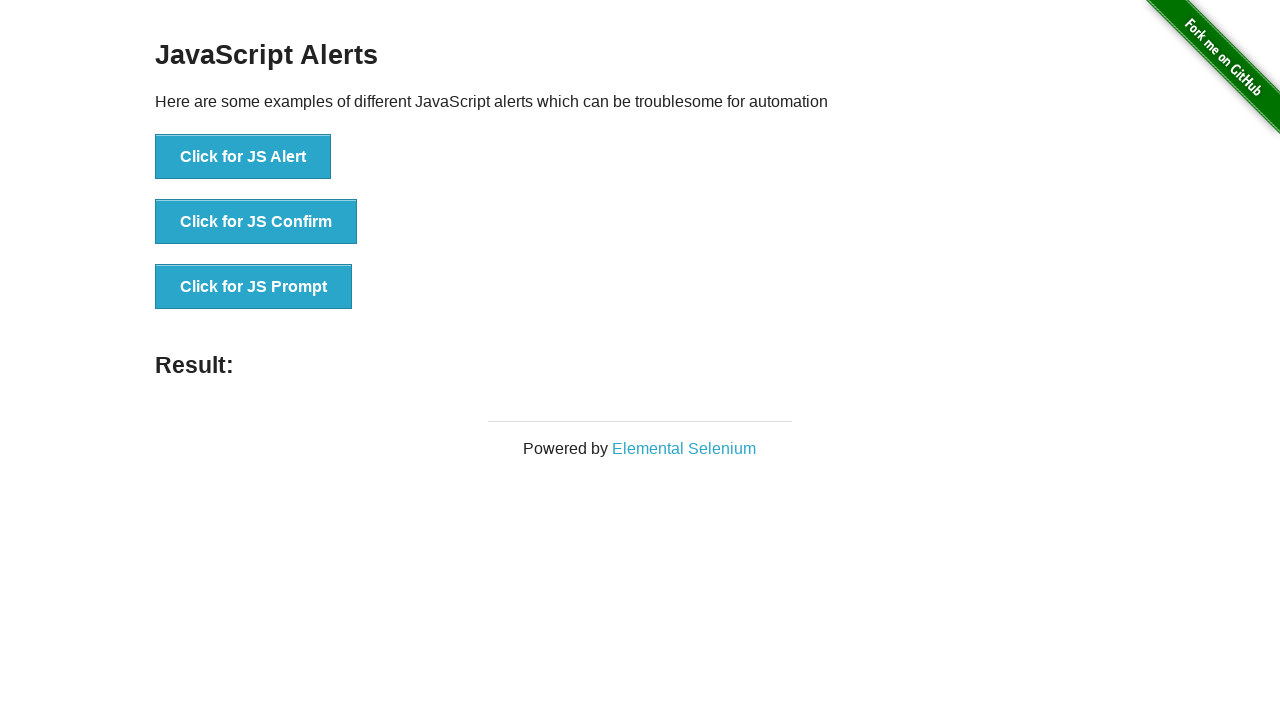

Set up dialog handler to accept prompt with text 'Test'
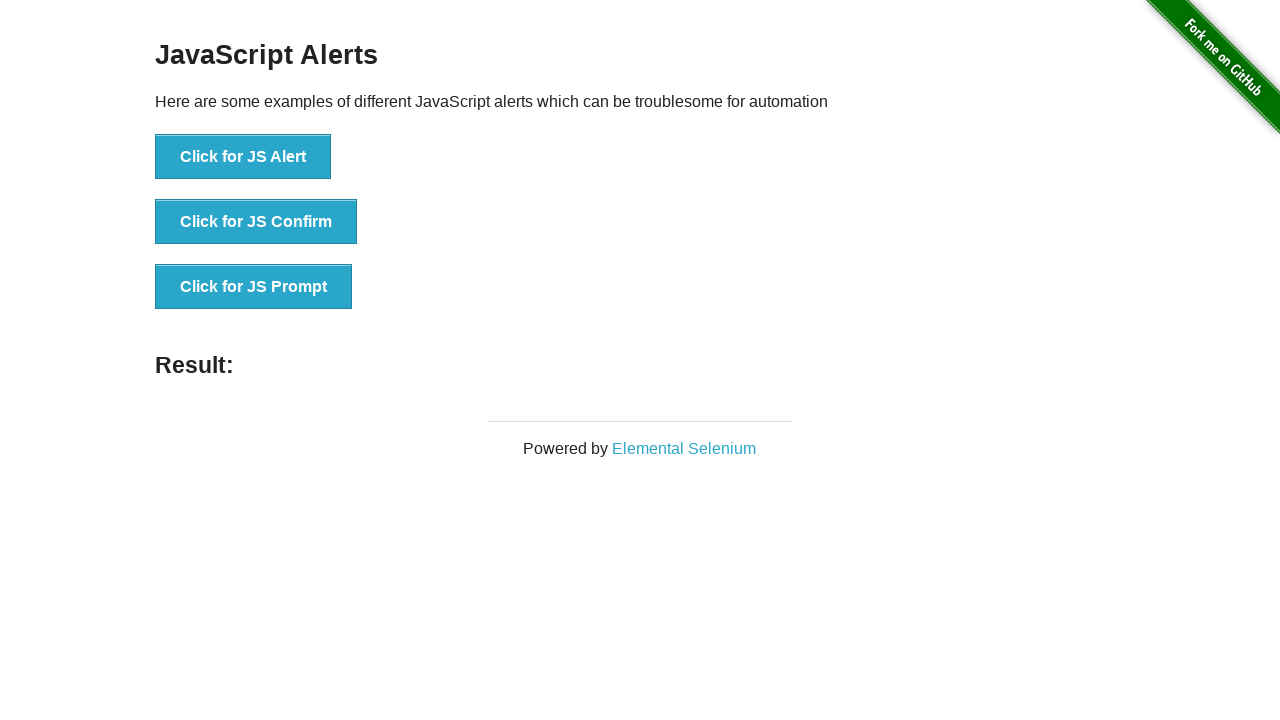

Clicked the JS Prompt button at (254, 287) on xpath=//button[text()='Click for JS Prompt']
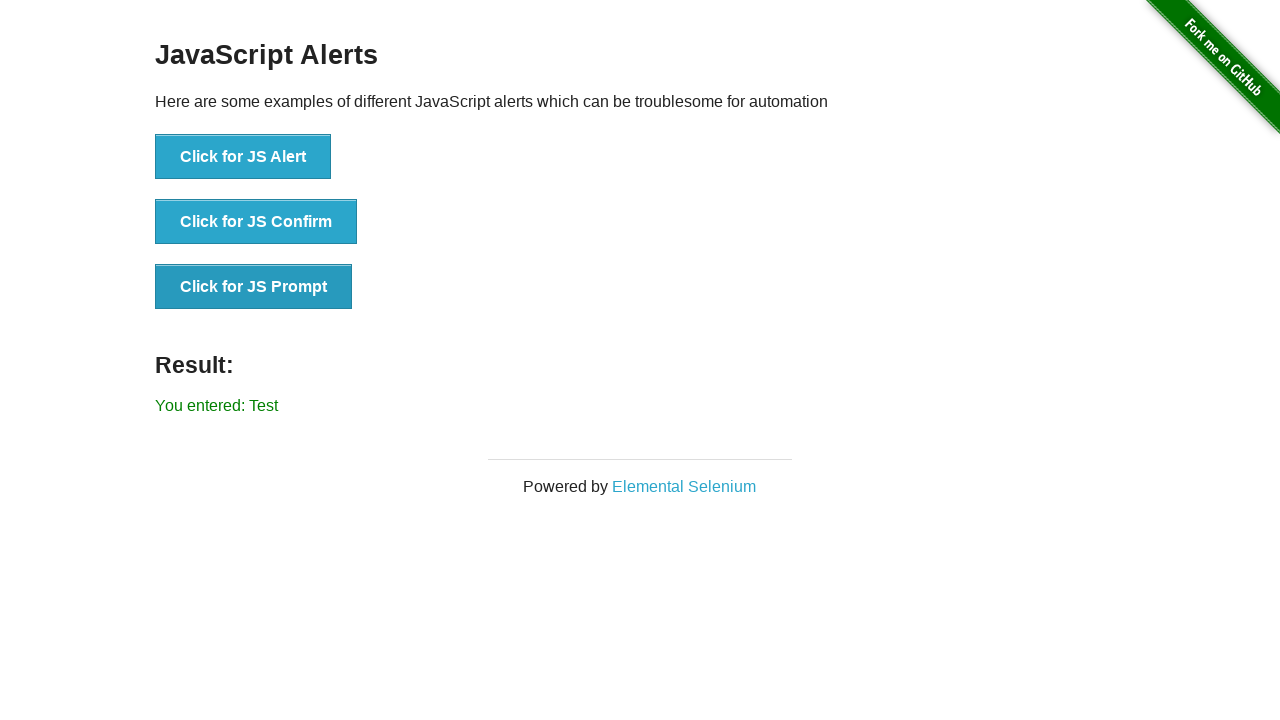

Result message element appeared
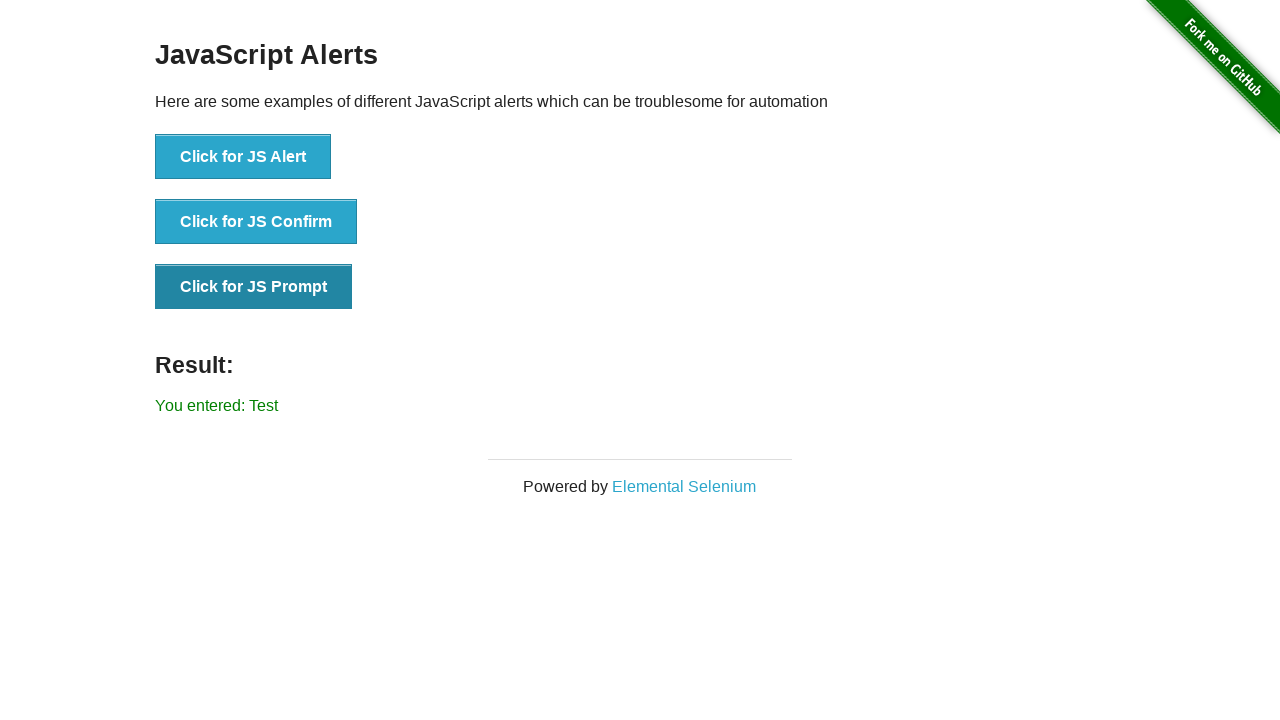

Retrieved result text from the result element
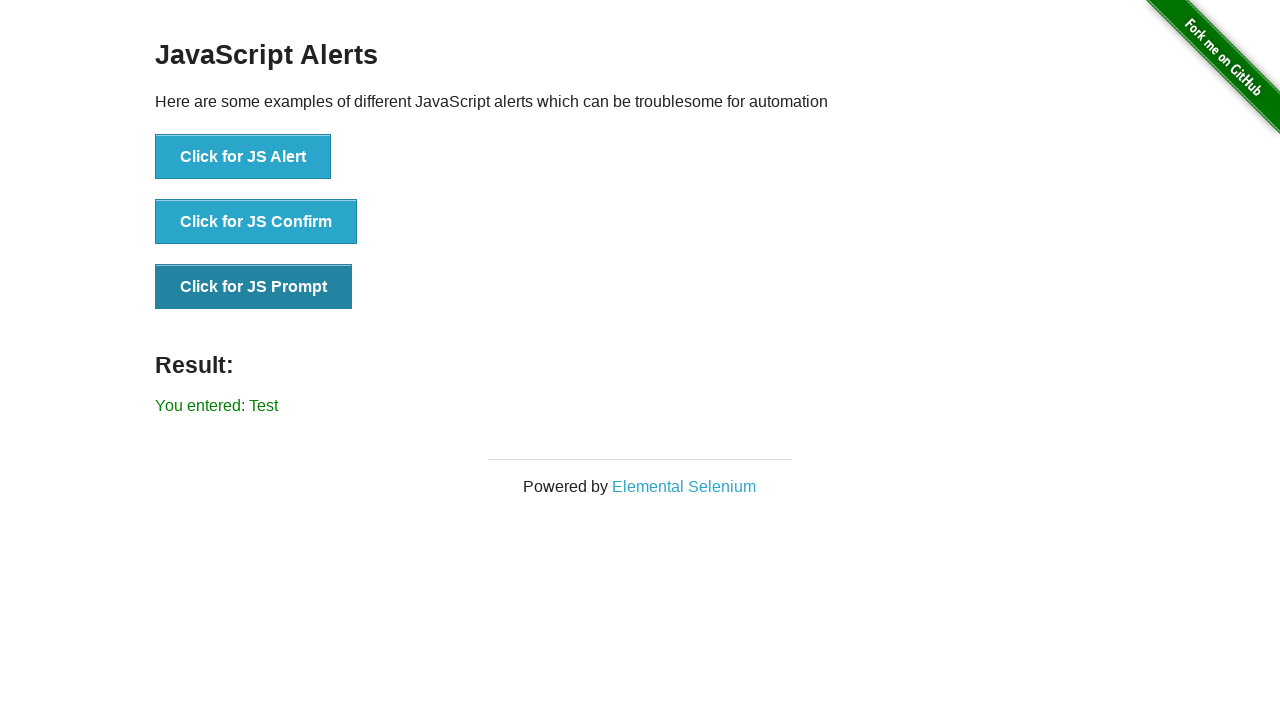

Verified that result text contains 'You entered: Test'
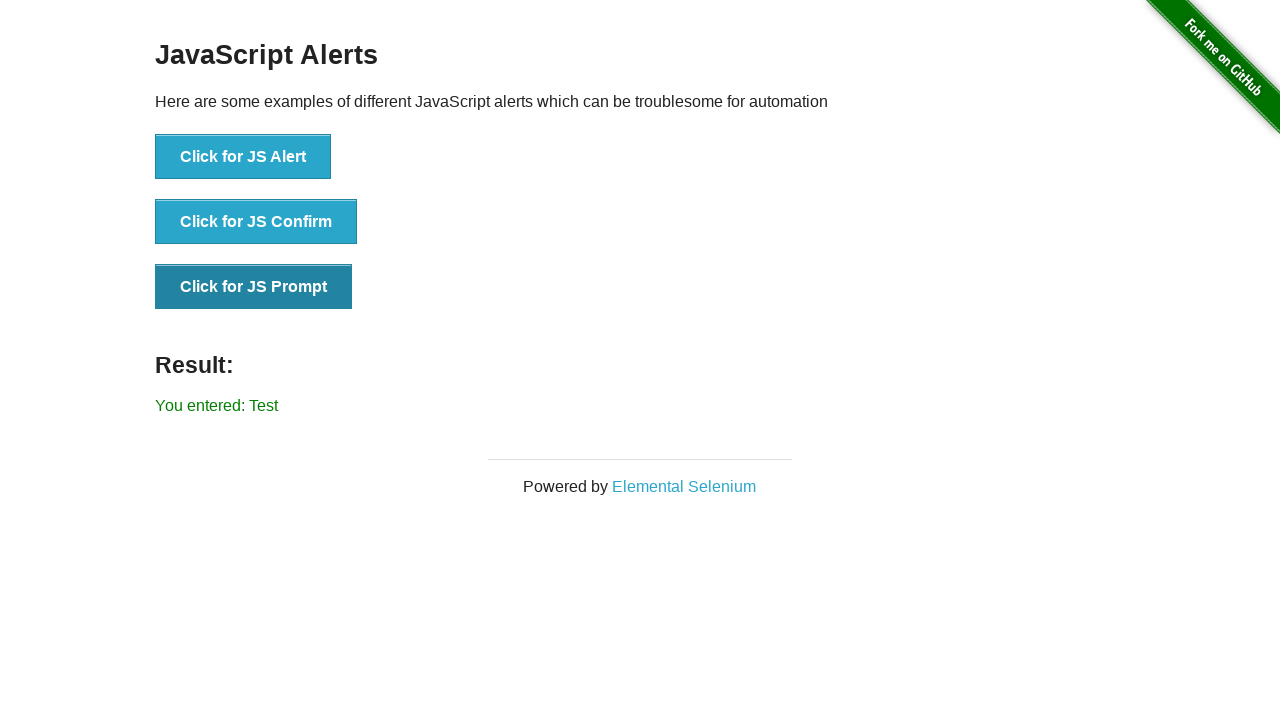

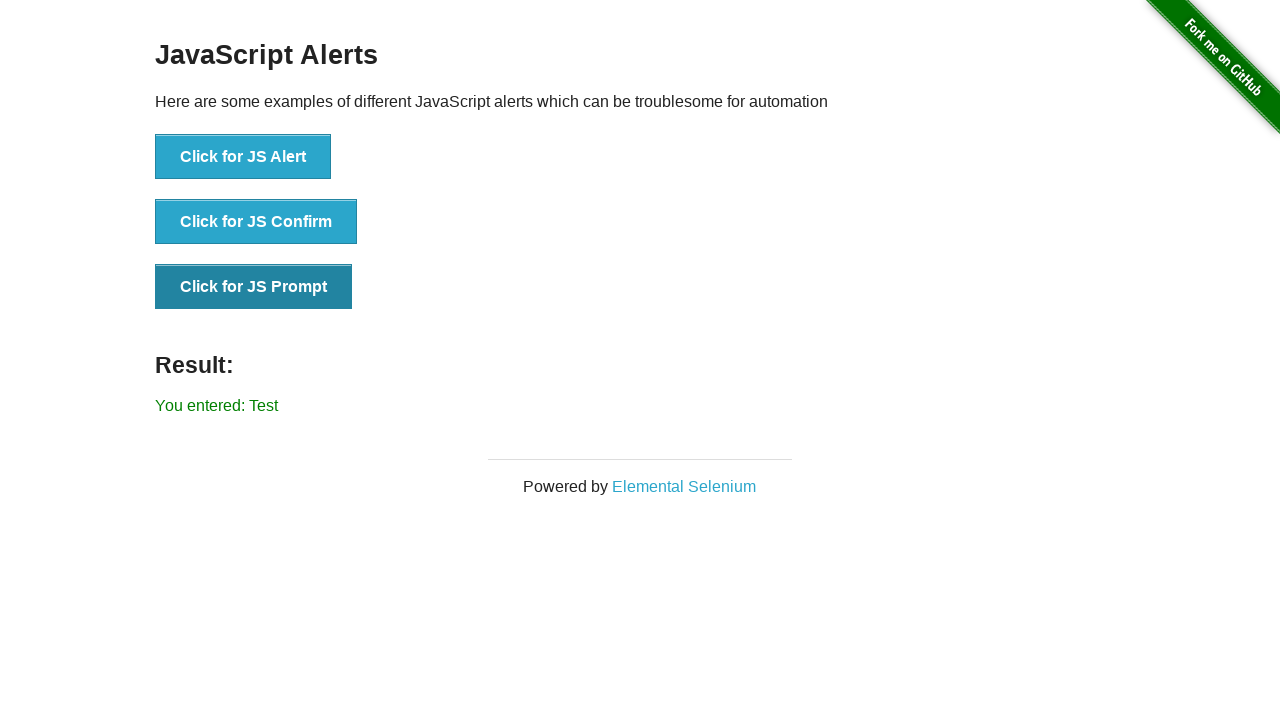